Tests marking all todo items as completed using the toggle all checkbox

Starting URL: https://demo.playwright.dev/todomvc

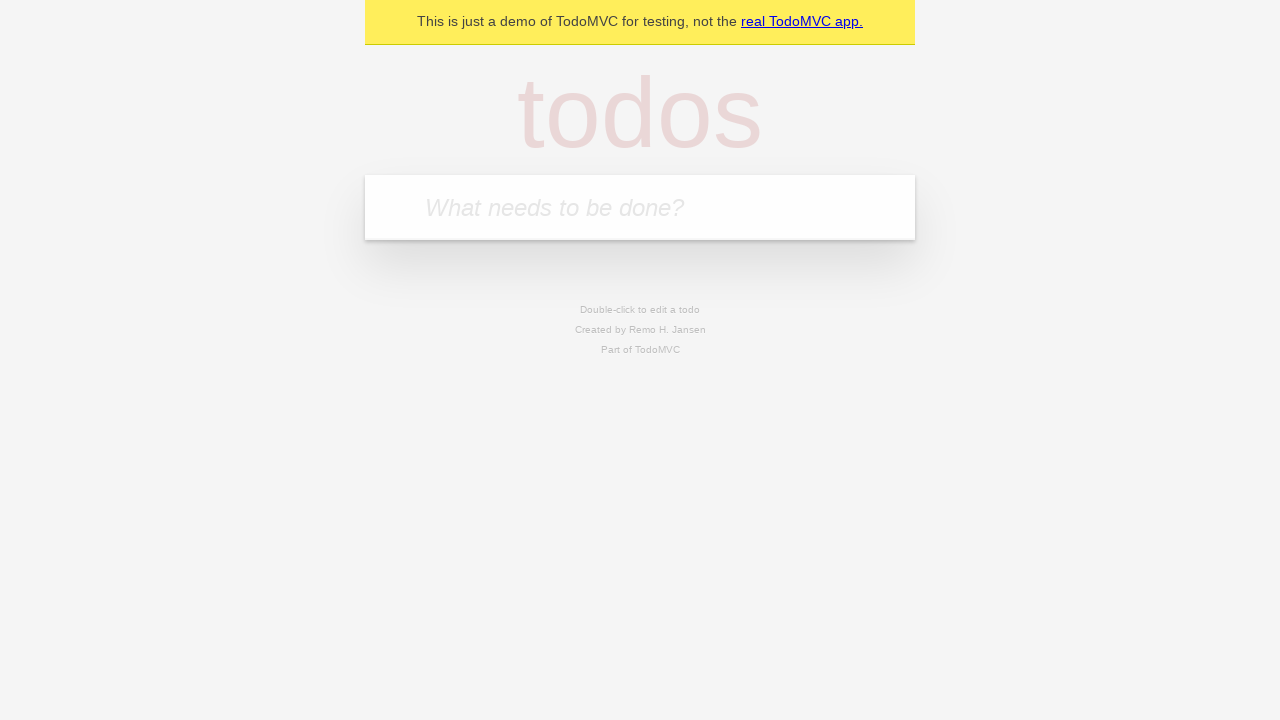

Filled todo input with 'buy some cheese' on internal:attr=[placeholder="What needs to be done?"i]
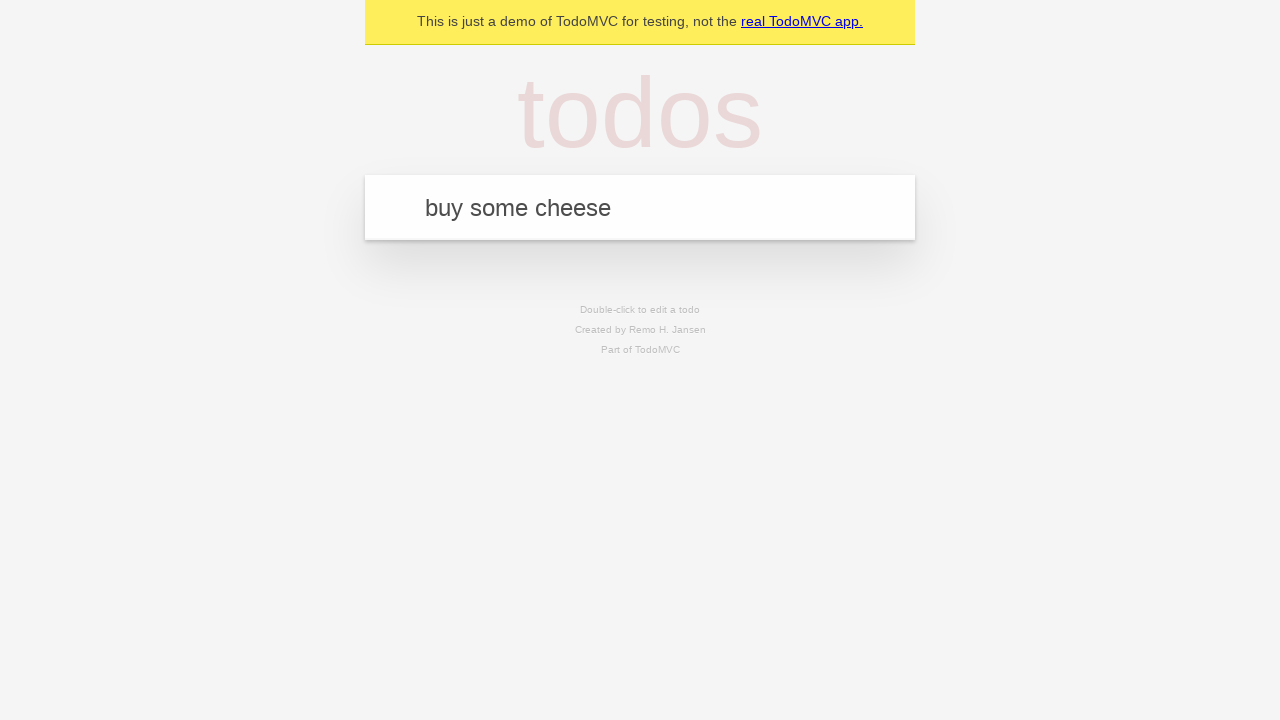

Pressed Enter to add 'buy some cheese' to the todo list on internal:attr=[placeholder="What needs to be done?"i]
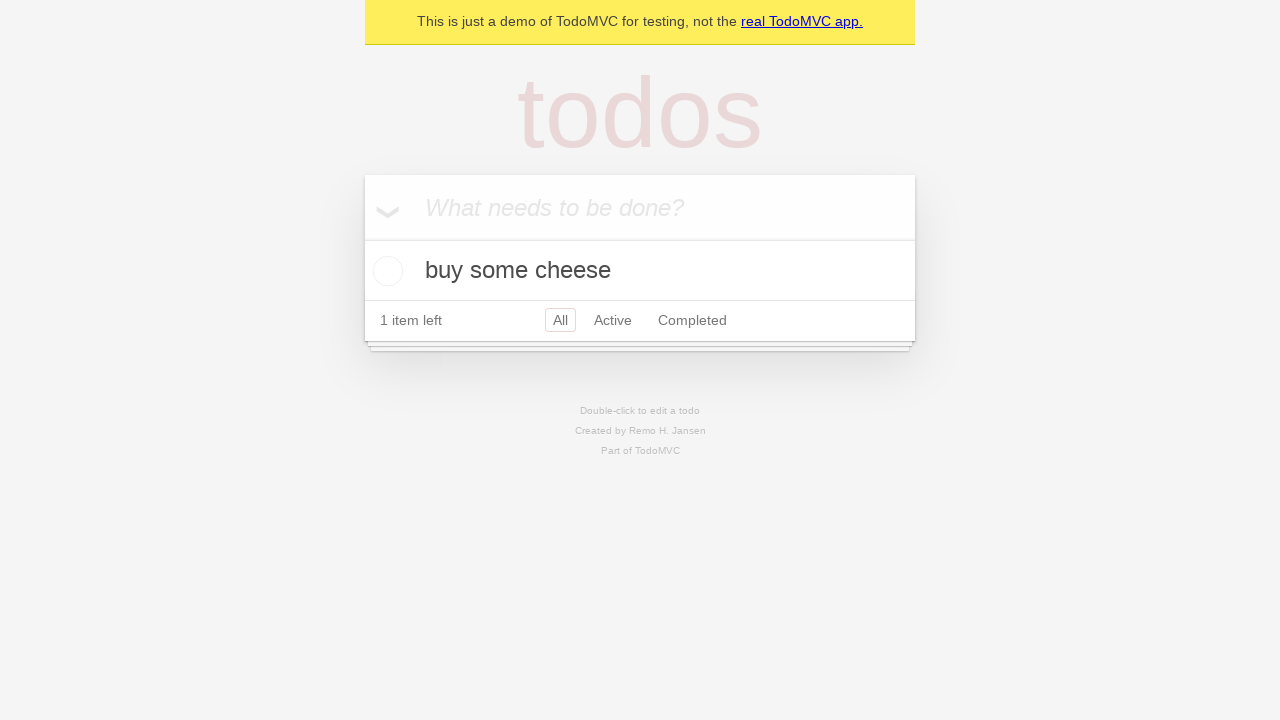

Filled todo input with 'feed the cat' on internal:attr=[placeholder="What needs to be done?"i]
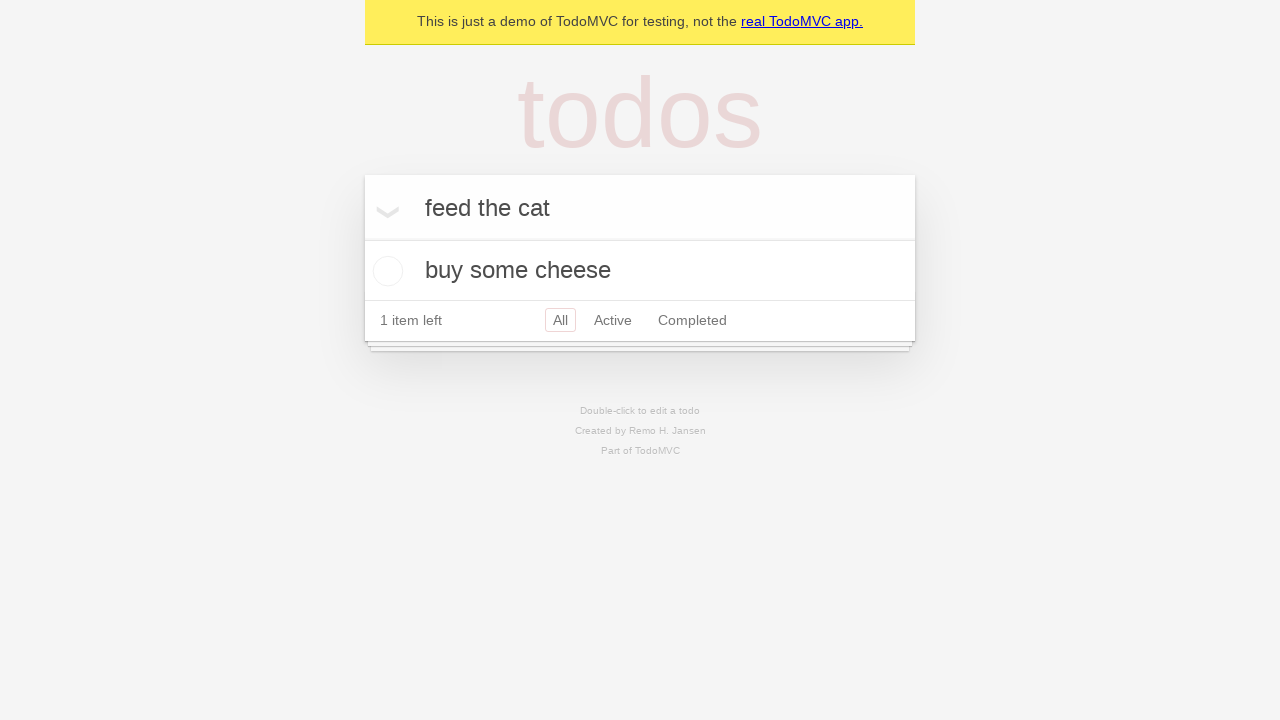

Pressed Enter to add 'feed the cat' to the todo list on internal:attr=[placeholder="What needs to be done?"i]
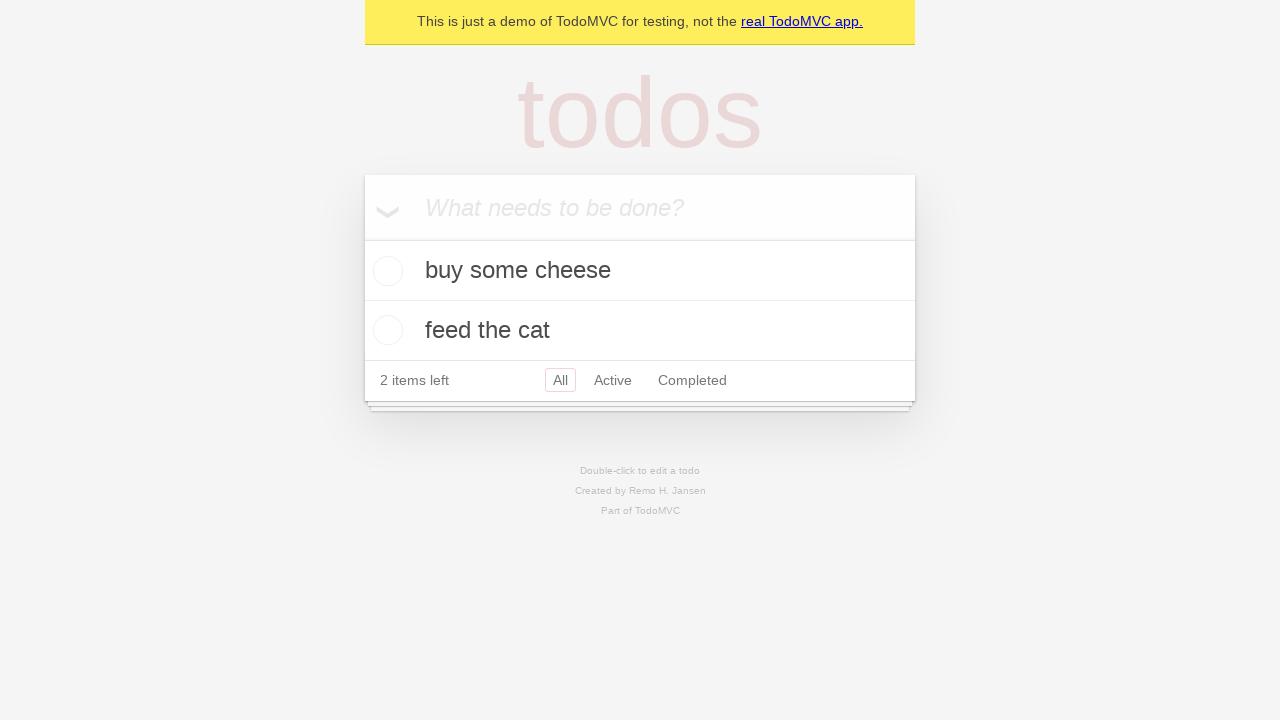

Filled todo input with 'book a doctors appointment' on internal:attr=[placeholder="What needs to be done?"i]
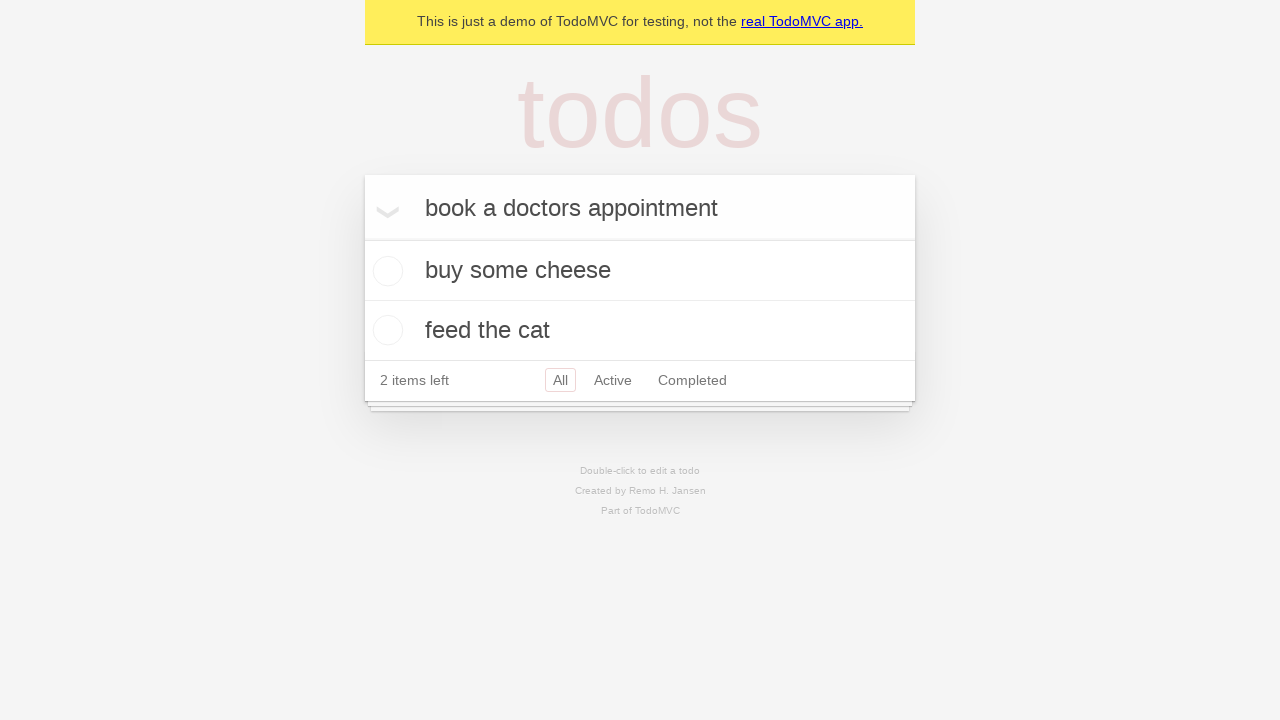

Pressed Enter to add 'book a doctors appointment' to the todo list on internal:attr=[placeholder="What needs to be done?"i]
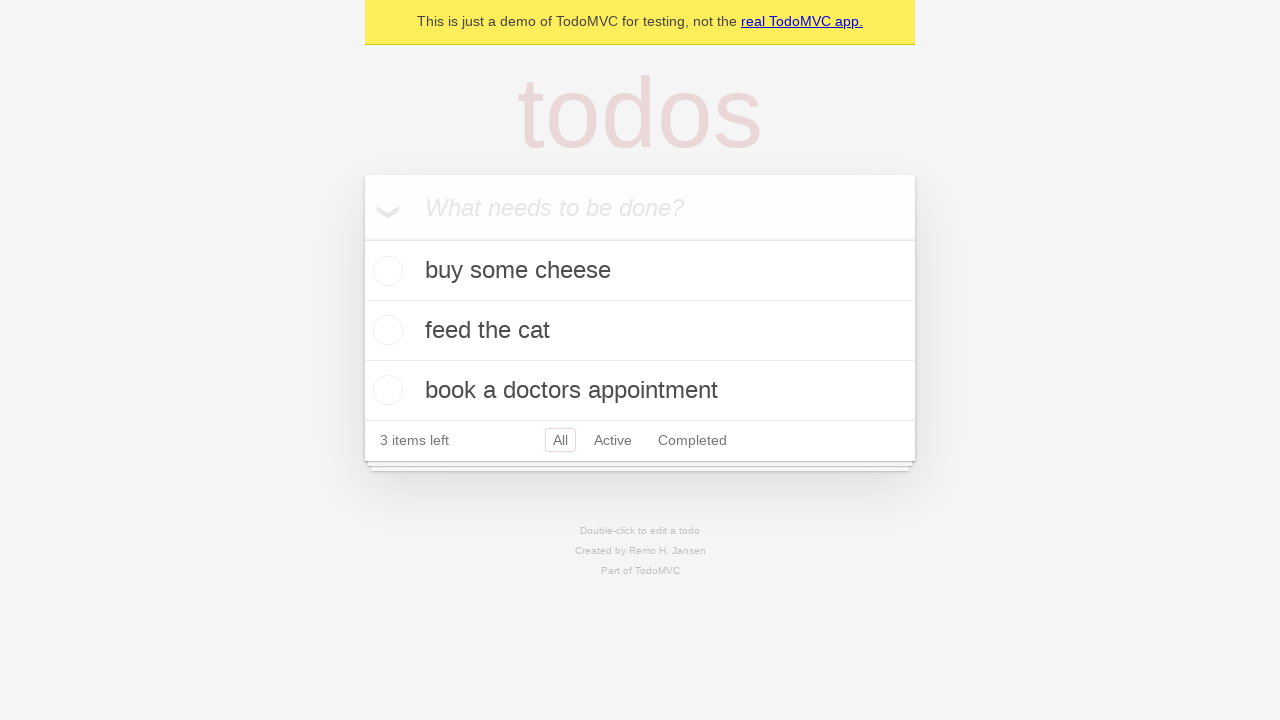

Waited for all three todo items to appear
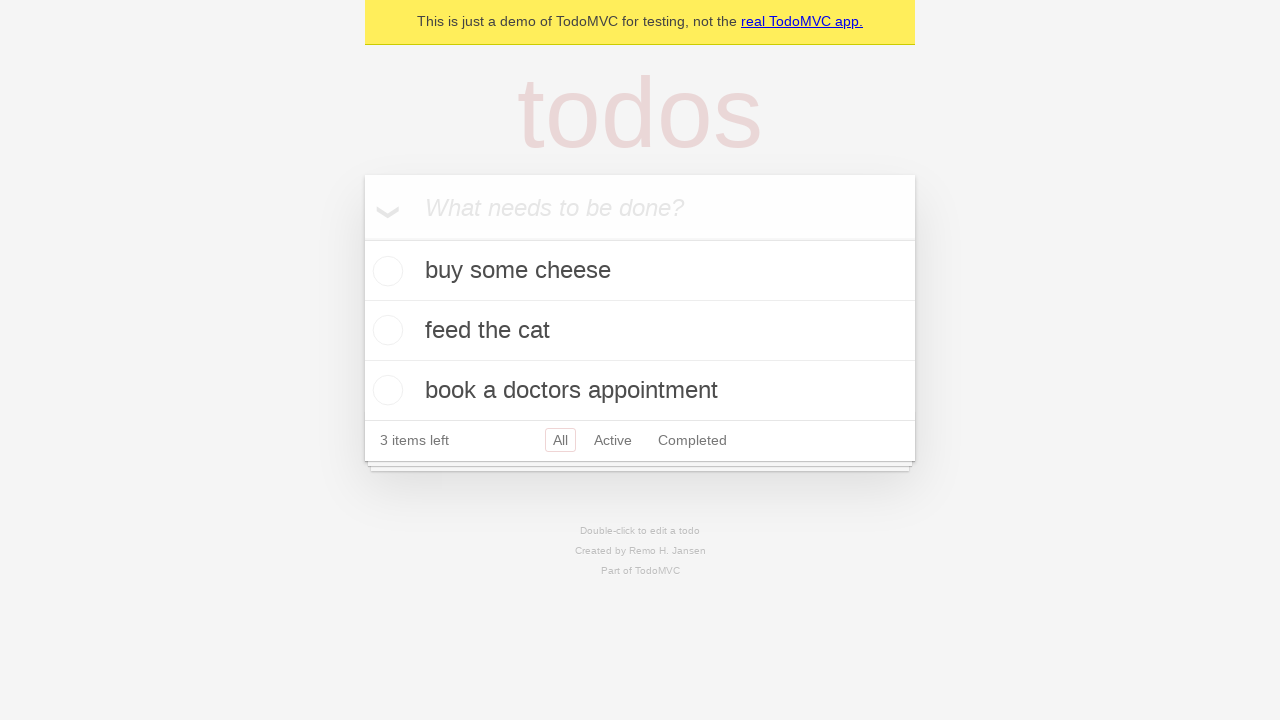

Clicked 'Mark all as complete' checkbox to complete all todos at (362, 238) on internal:label="Mark all as complete"i
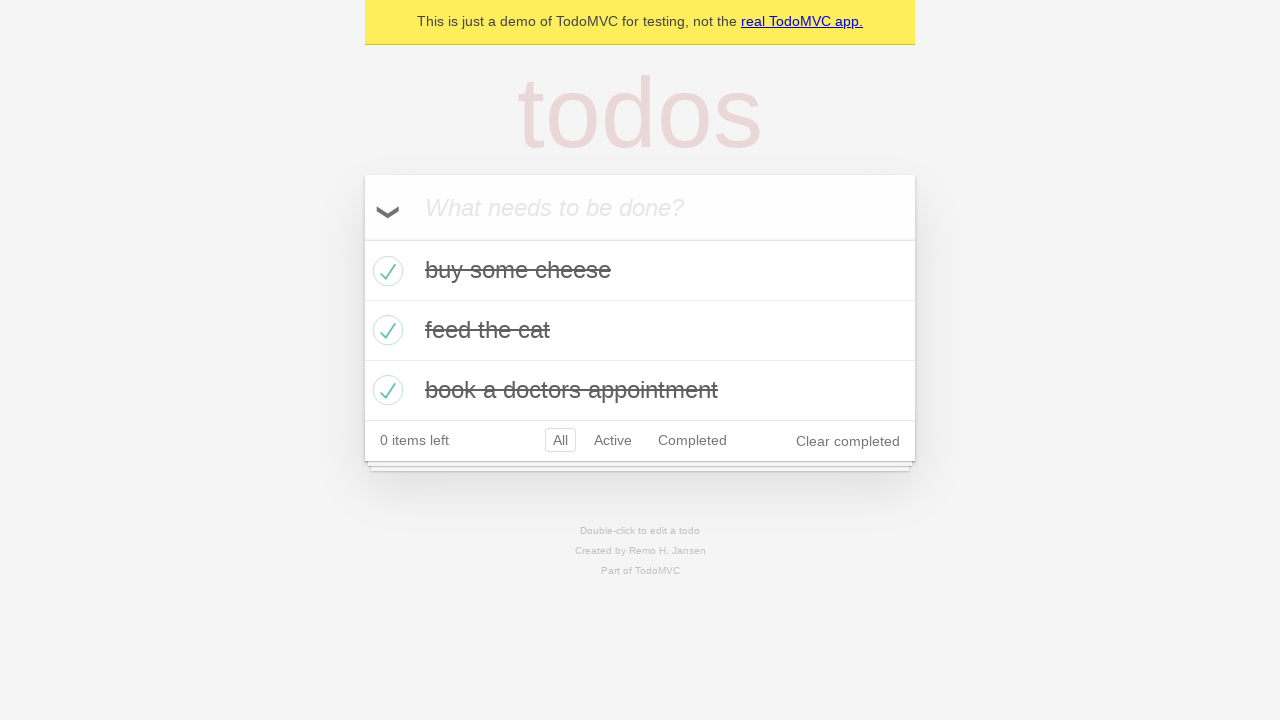

Verified all todo items are marked as completed
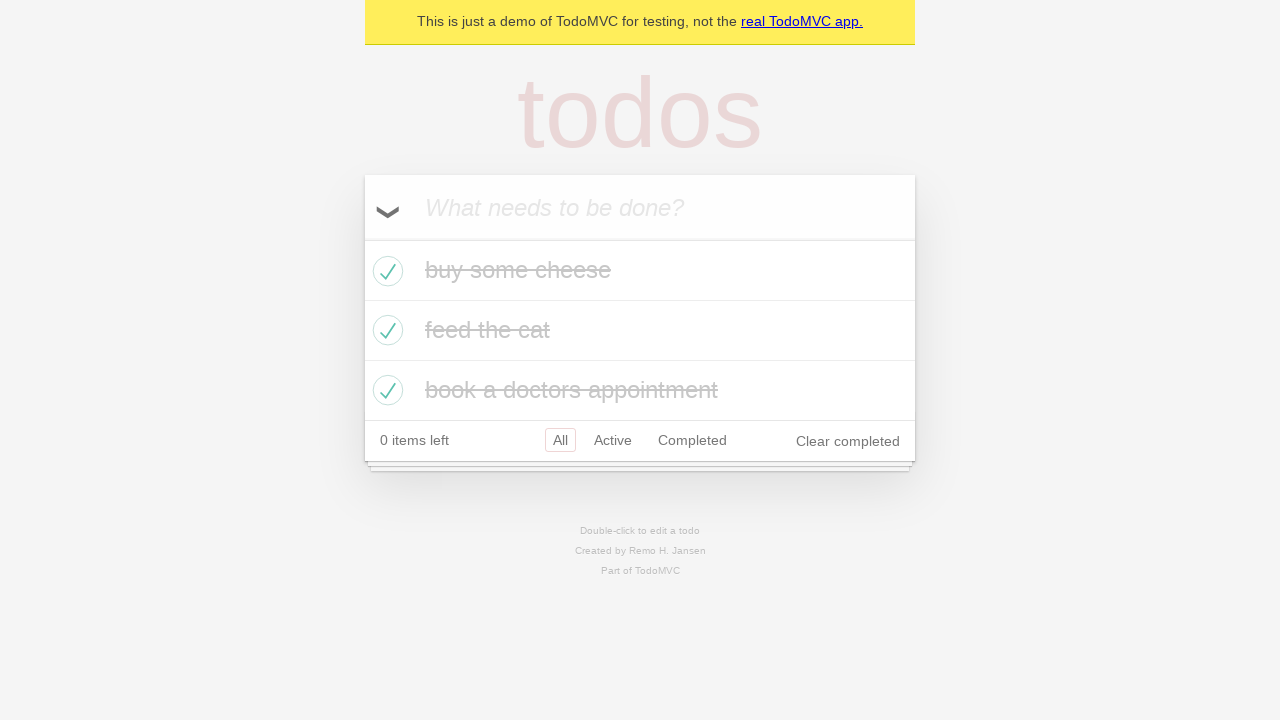

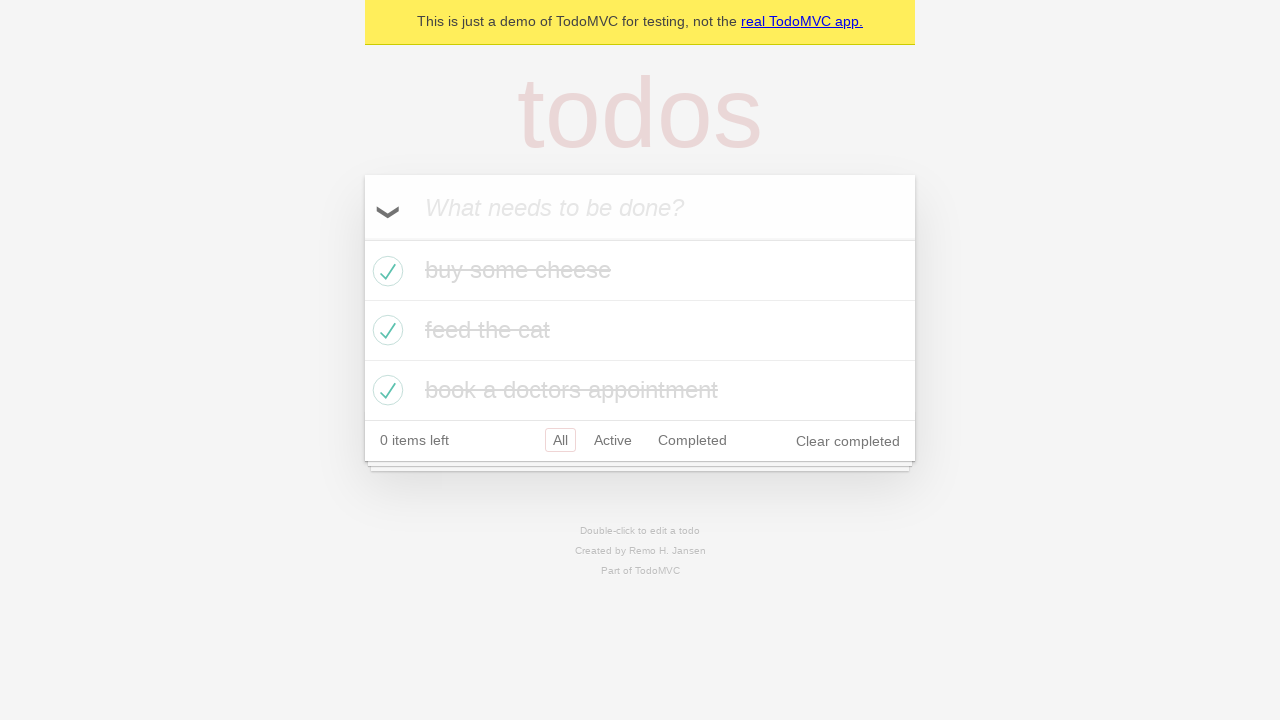